Tests hotel search functionality on Traveloka by entering a location in the autocomplete field, waiting for suggestions to load, and selecting a location from the dropdown

Starting URL: https://www.traveloka.com/en-id/hotel

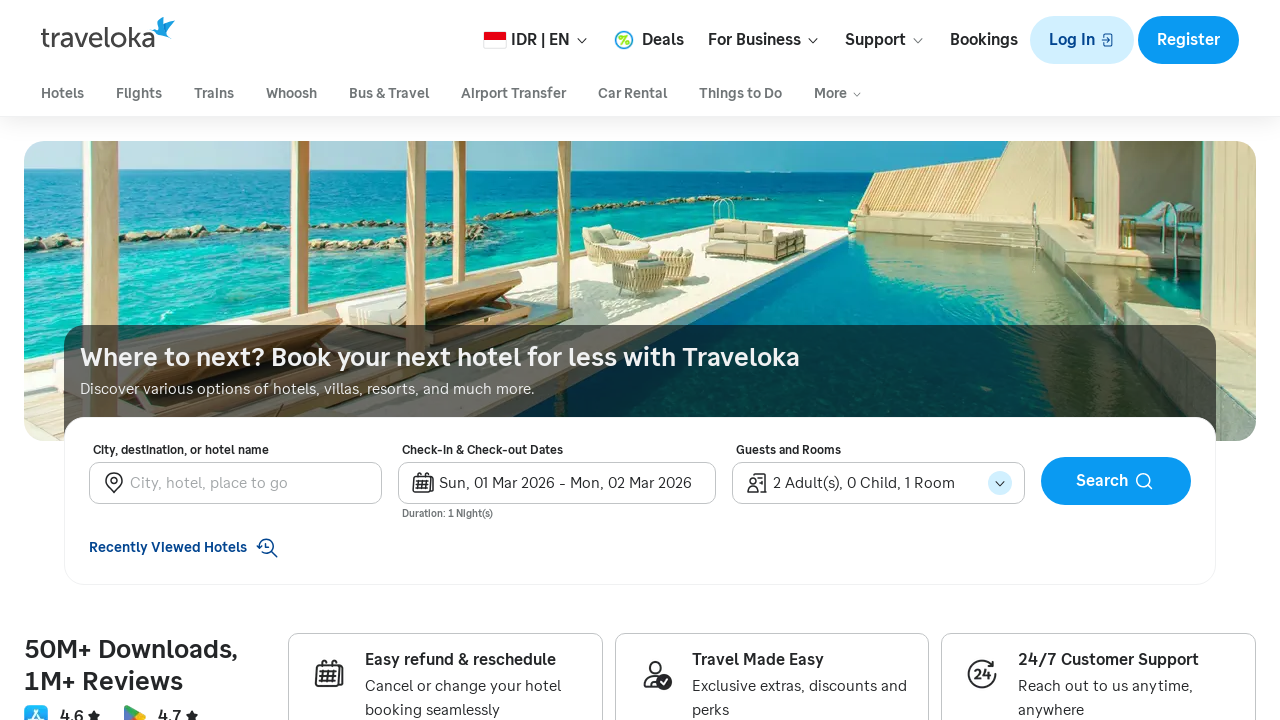

Clicked on the location/autocomplete field to activate it at (250, 483) on input[data-testid='autocomplete-field']
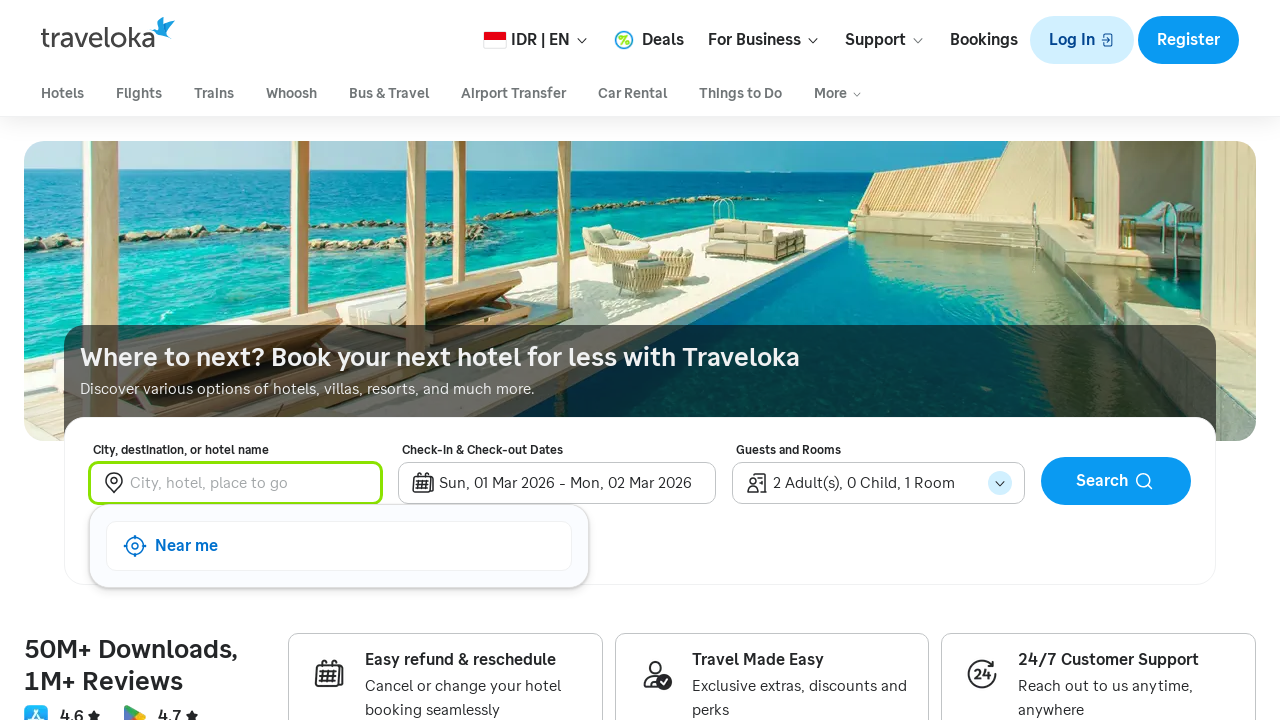

Entered 'Bali' in the location search field on input[data-testid='autocomplete-field']
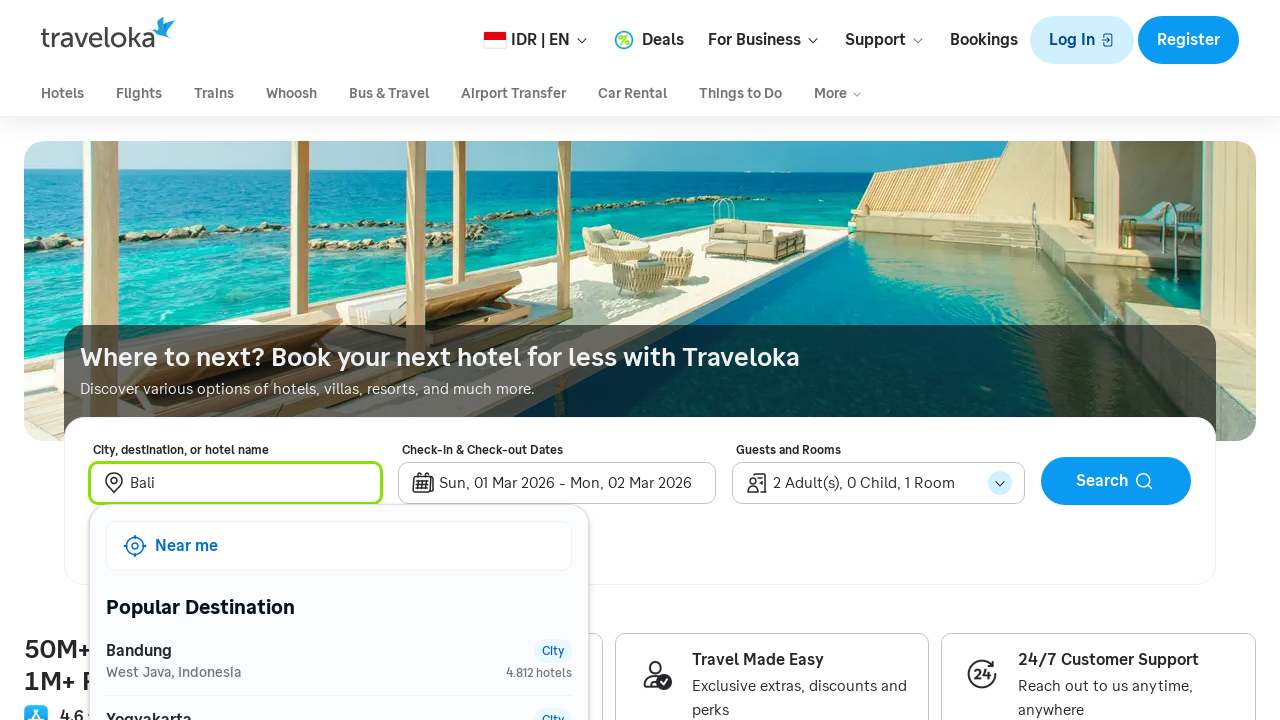

Waited for last search suggestions to disappear and new results to load
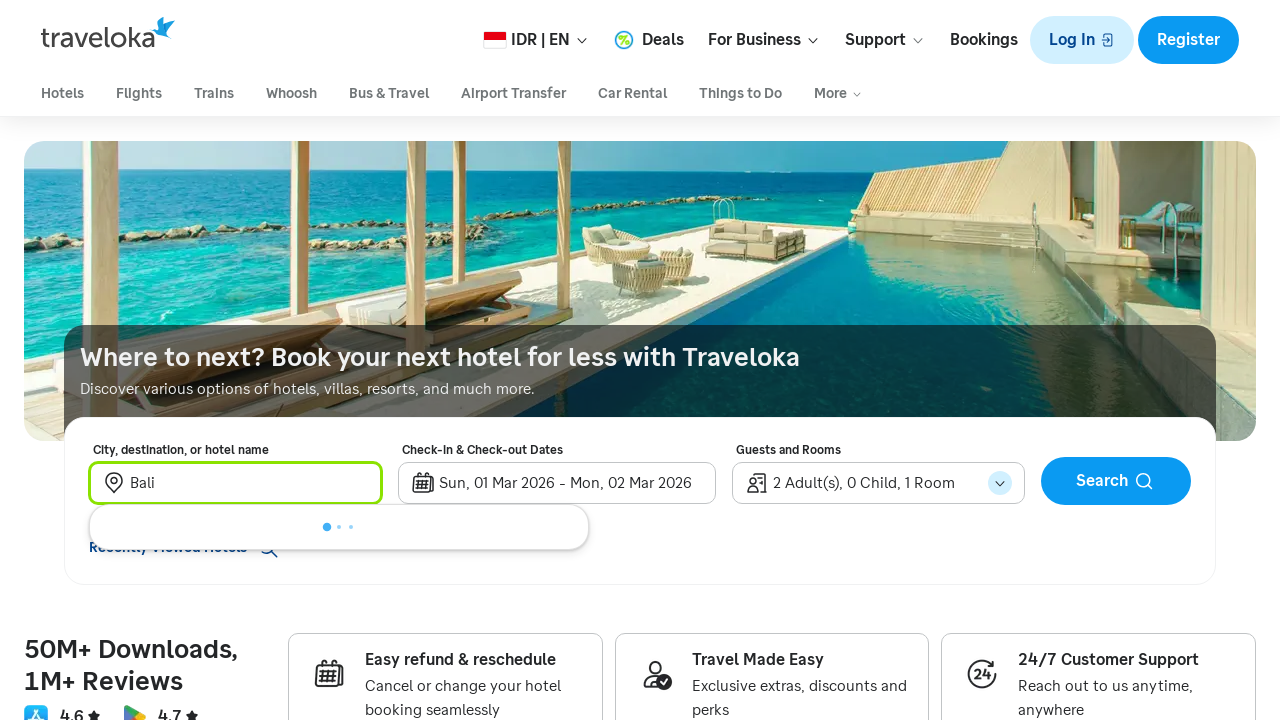

Clicked on the first location suggestion from the autocomplete dropdown at (310, 545) on div[data-testid='autocomplete-item-name']
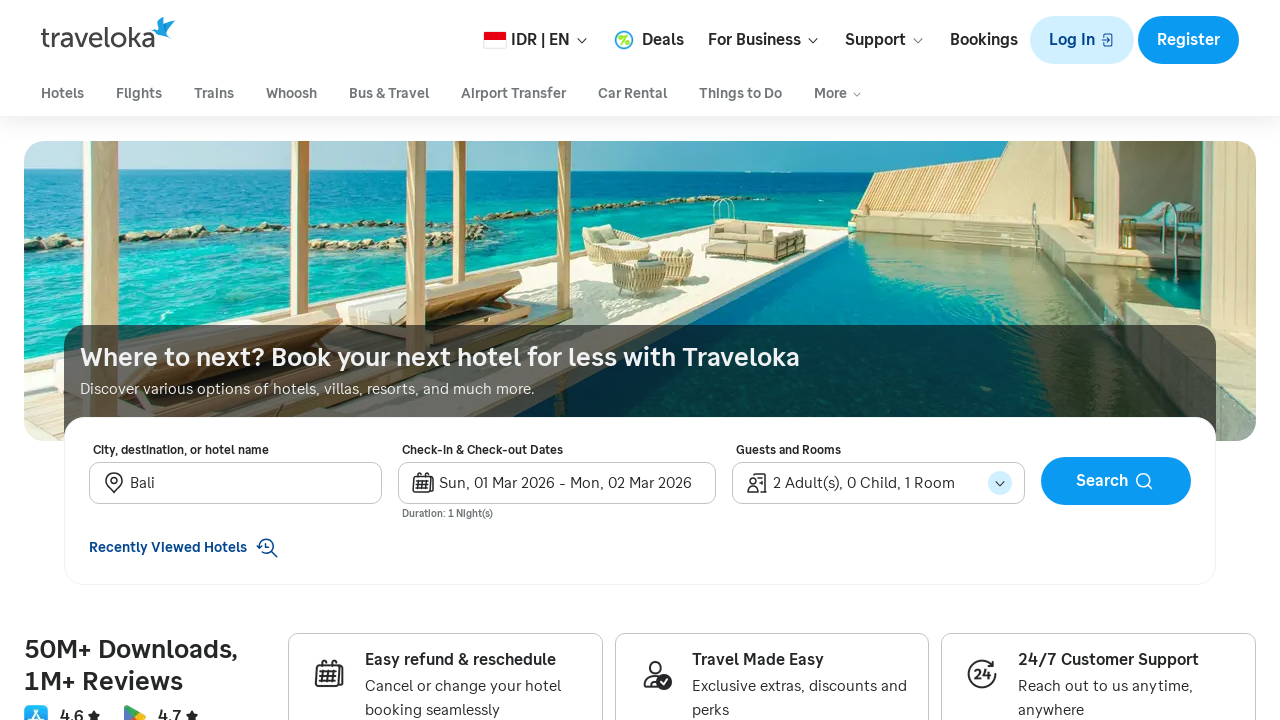

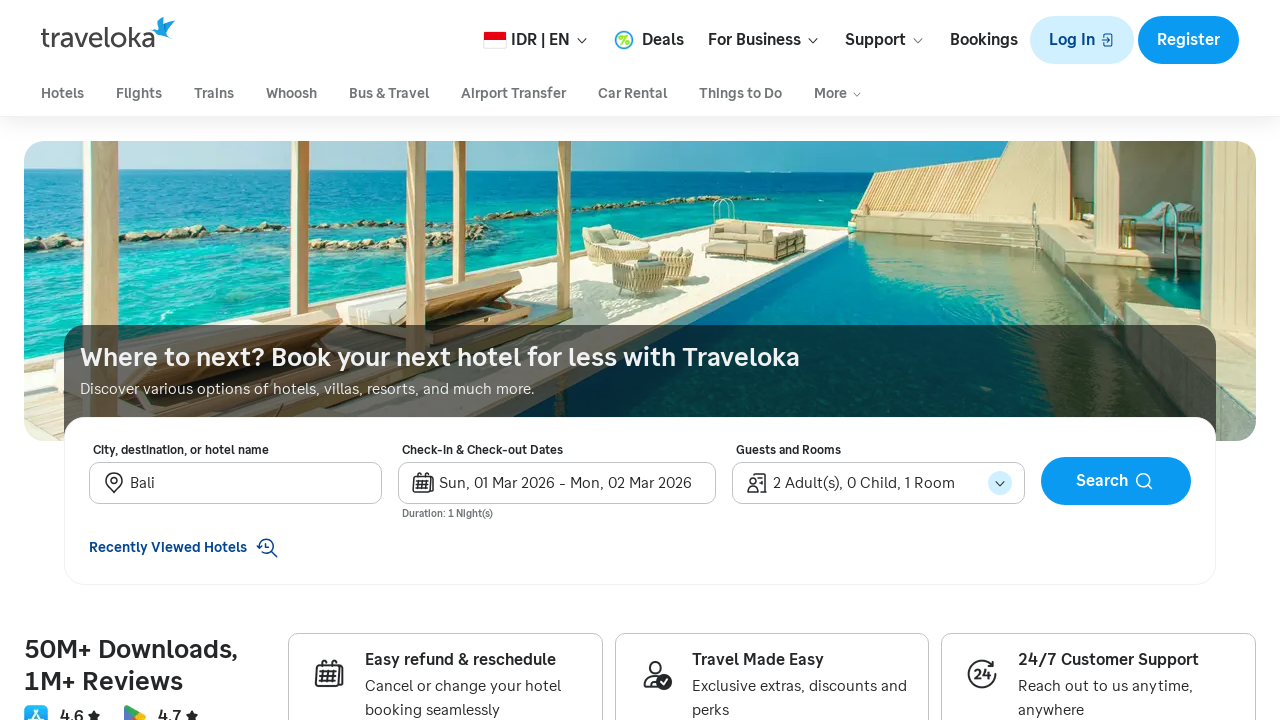